Tests table interaction by scrolling down the page, clicking a checkbox next to a specific row (Roland Mendel), and reading country and salary values from that row

Starting URL: https://www.hyrtutorials.com/p/add-padding-to-containers.html

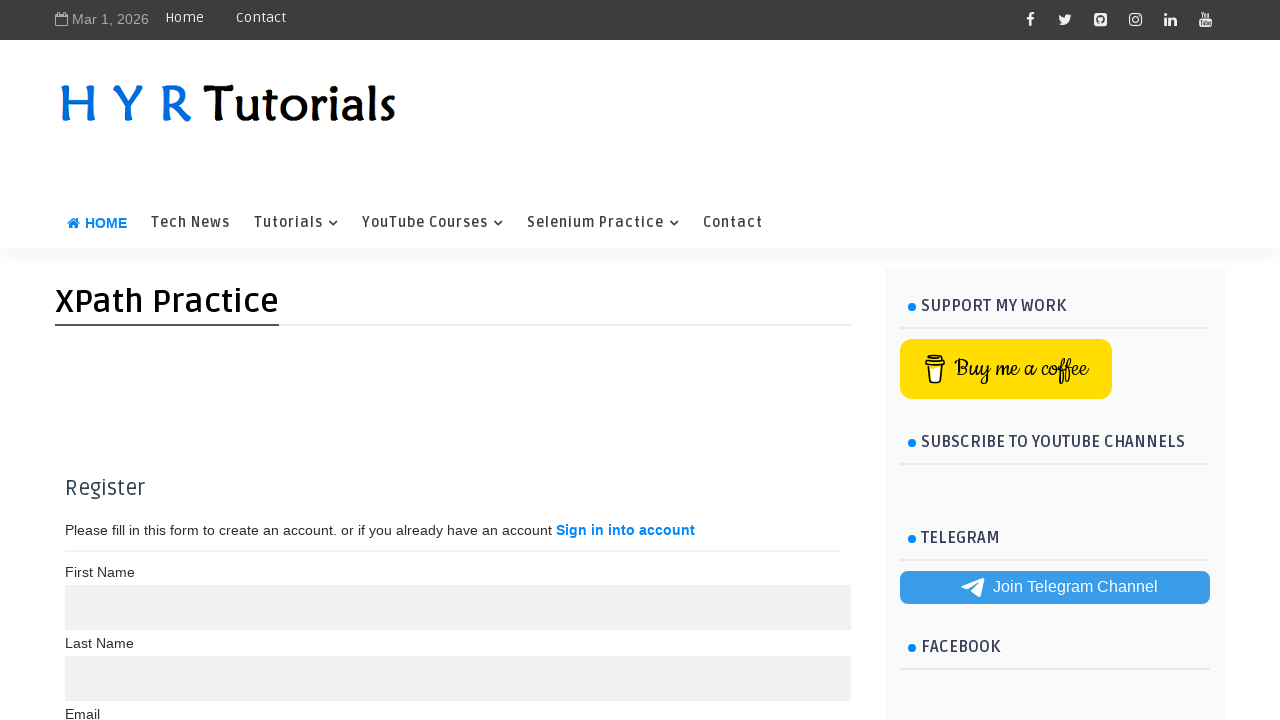

Scrolled down the page by 1000 pixels
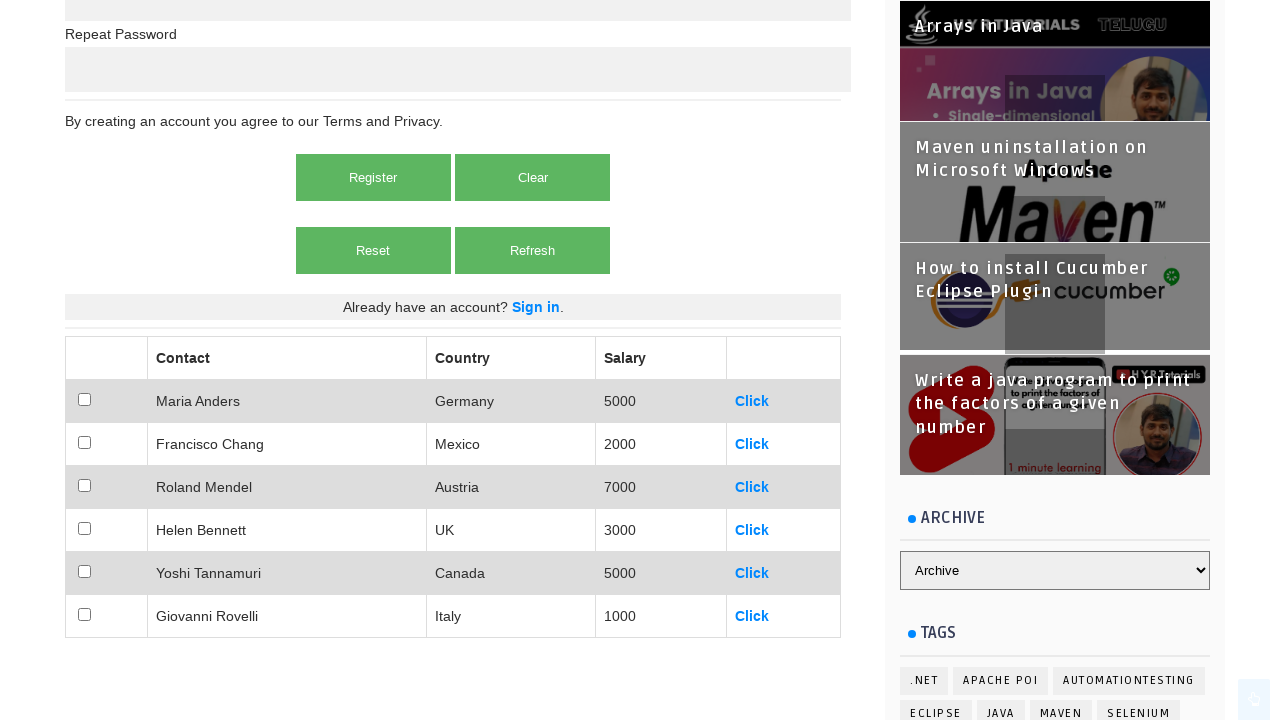

Clicked checkbox next to Roland Mendel row at (84, 486) on xpath=//td[text()='Roland Mendel']/preceding-sibling::td/input
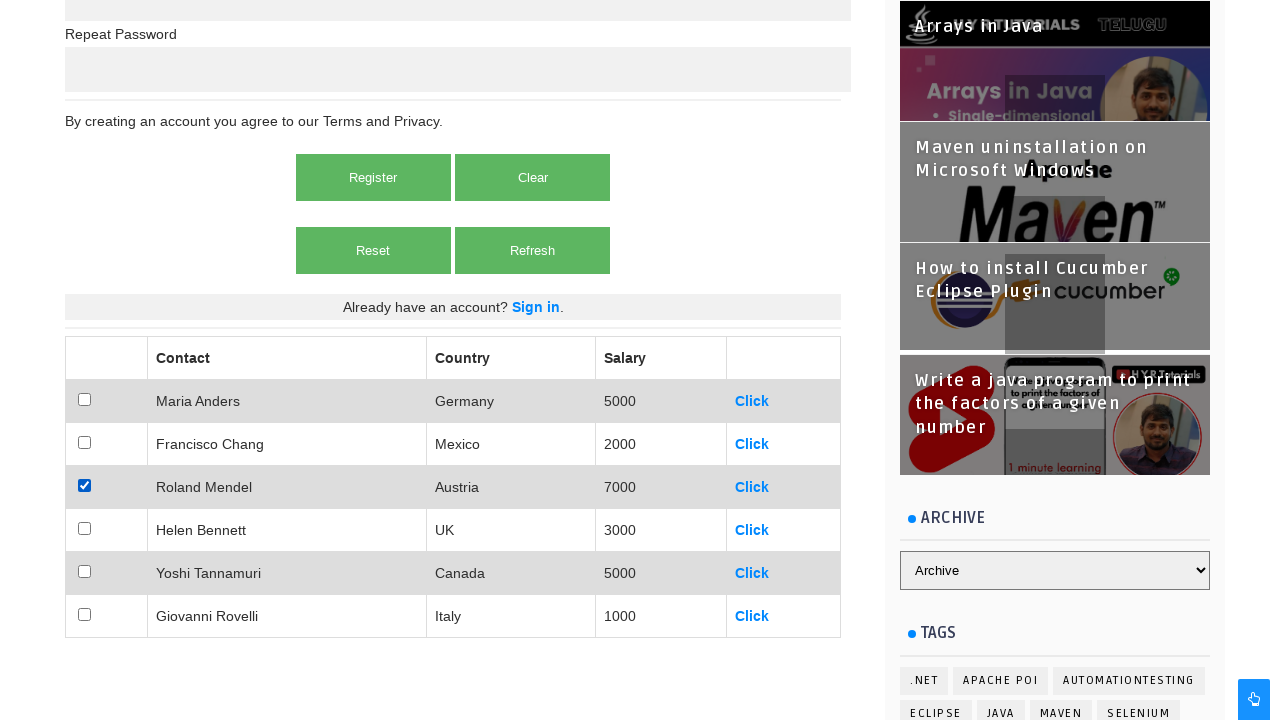

Country cell for Roland Mendel is now visible
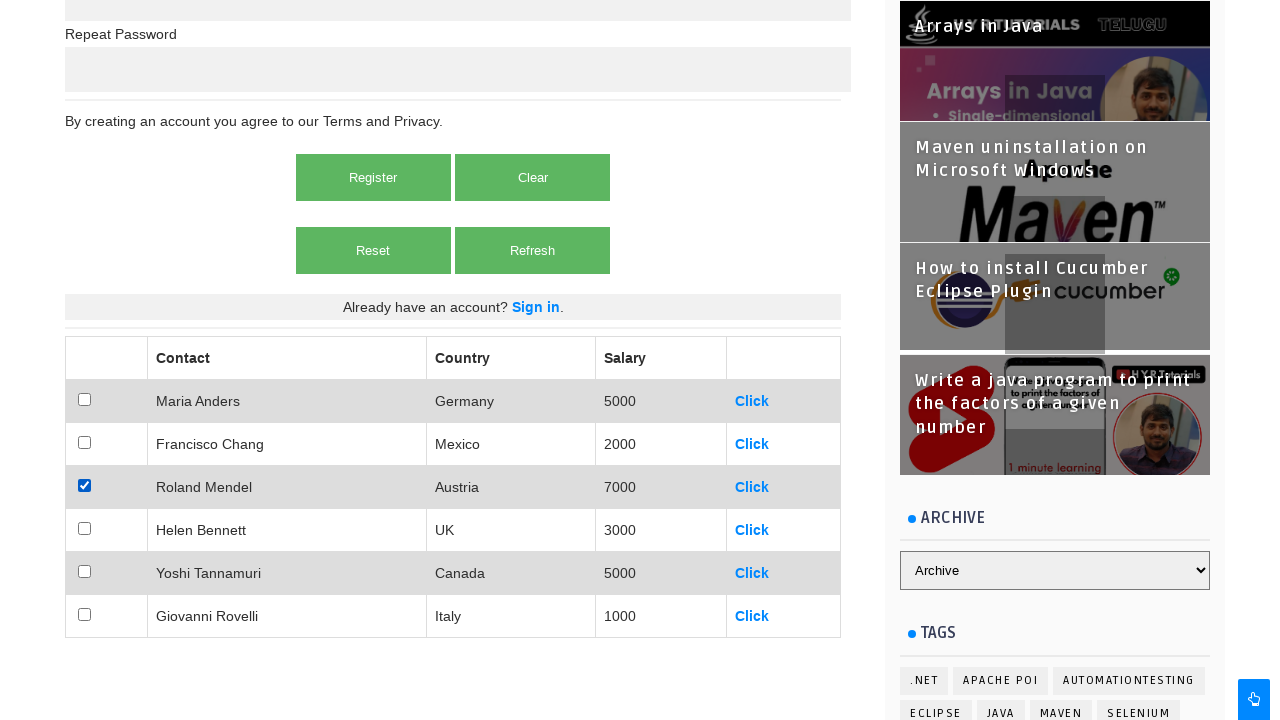

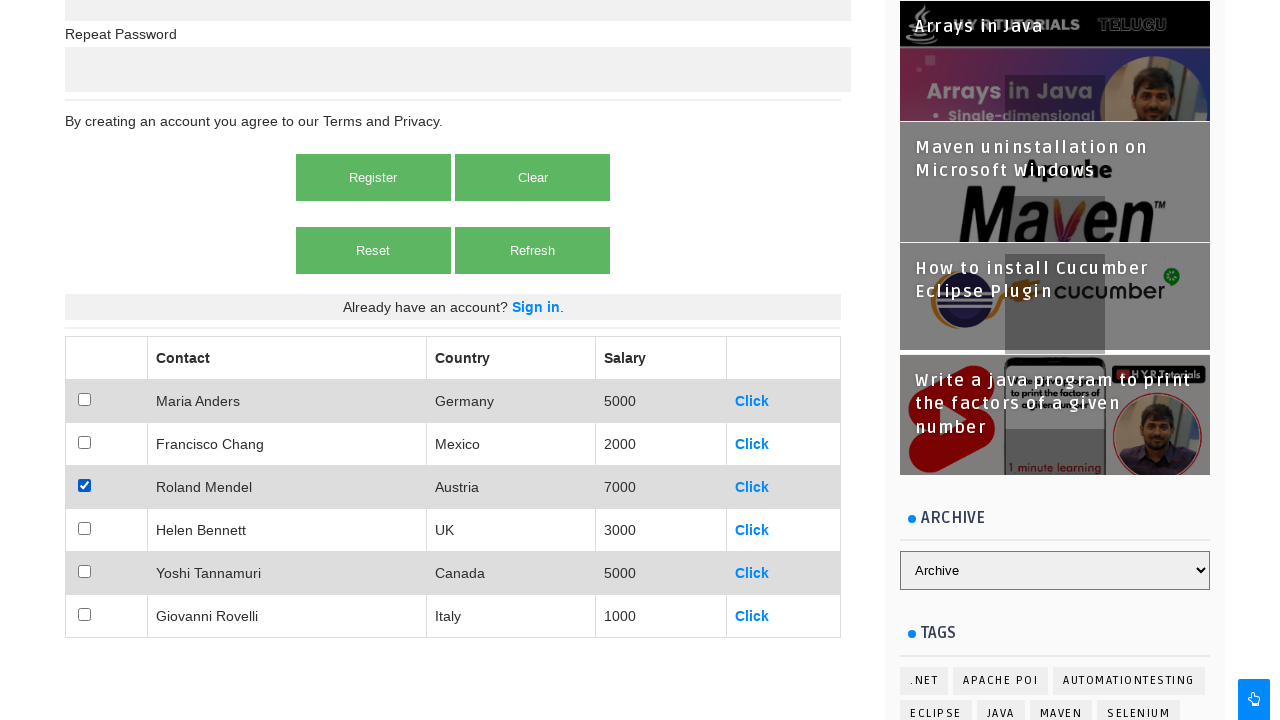